Tests text input field with special character in name attribute using CSS selector

Starting URL: http://sahitest.com/demo/formTest.htm

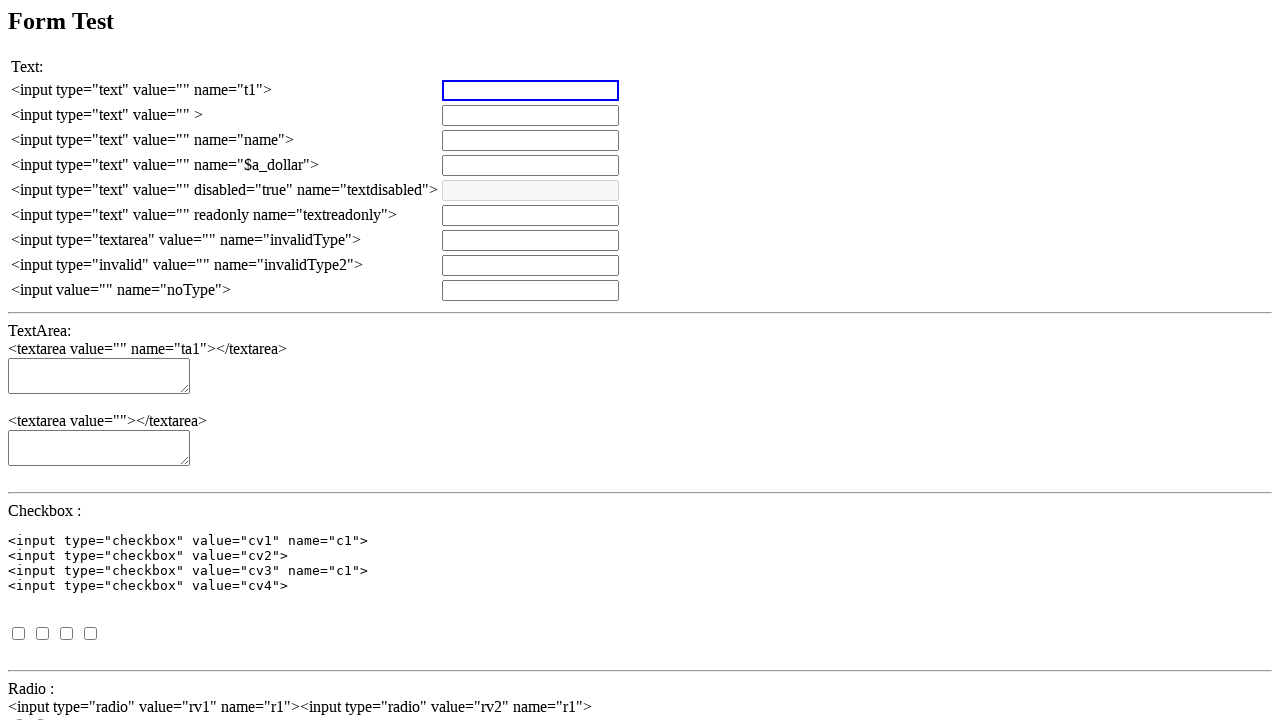

Set up dialog handler to accept alerts
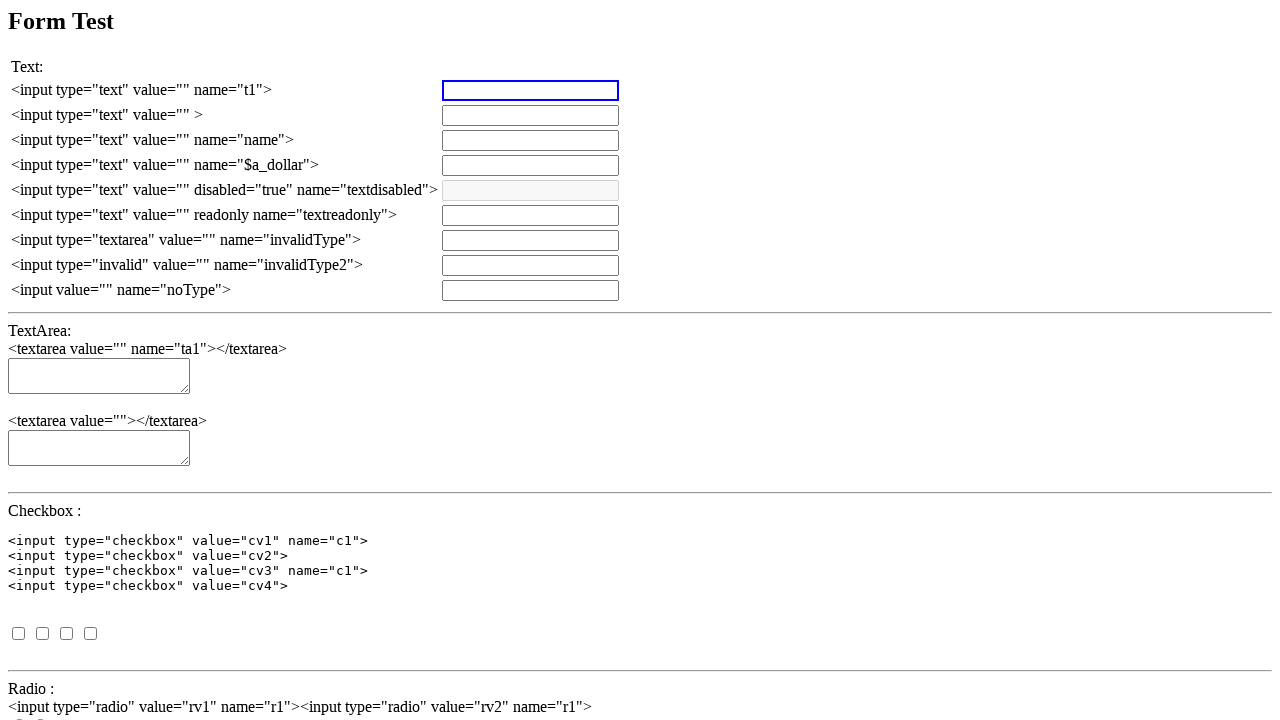

Located text input field with dollar sign in name attribute using CSS selector
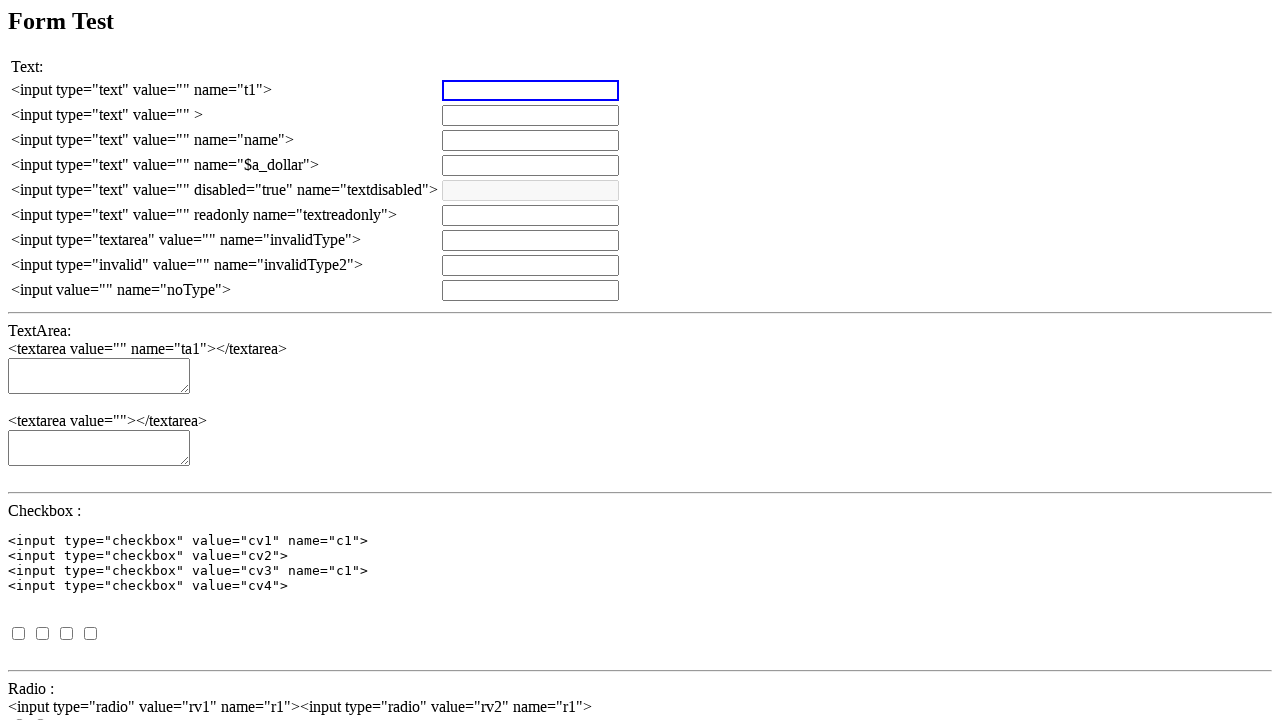

Cleared the text input field on input[name='$a_dollar']
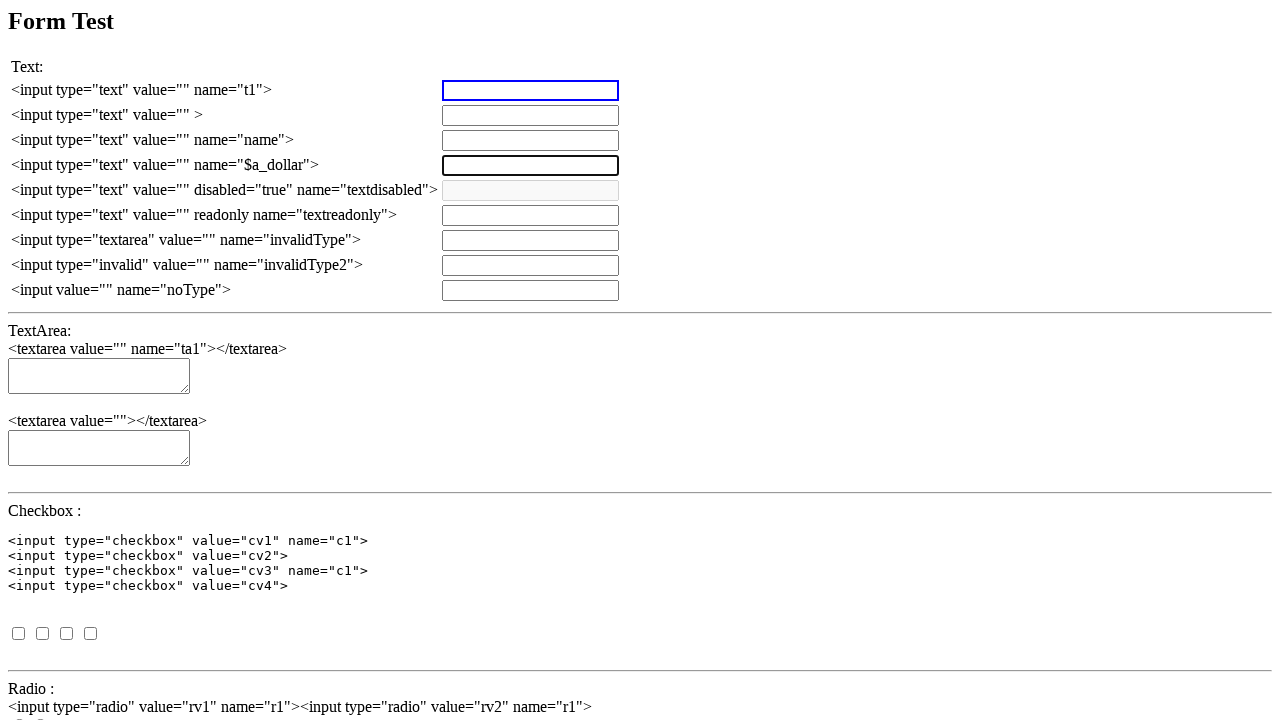

Filled text input field with '测试输入' on input[name='$a_dollar']
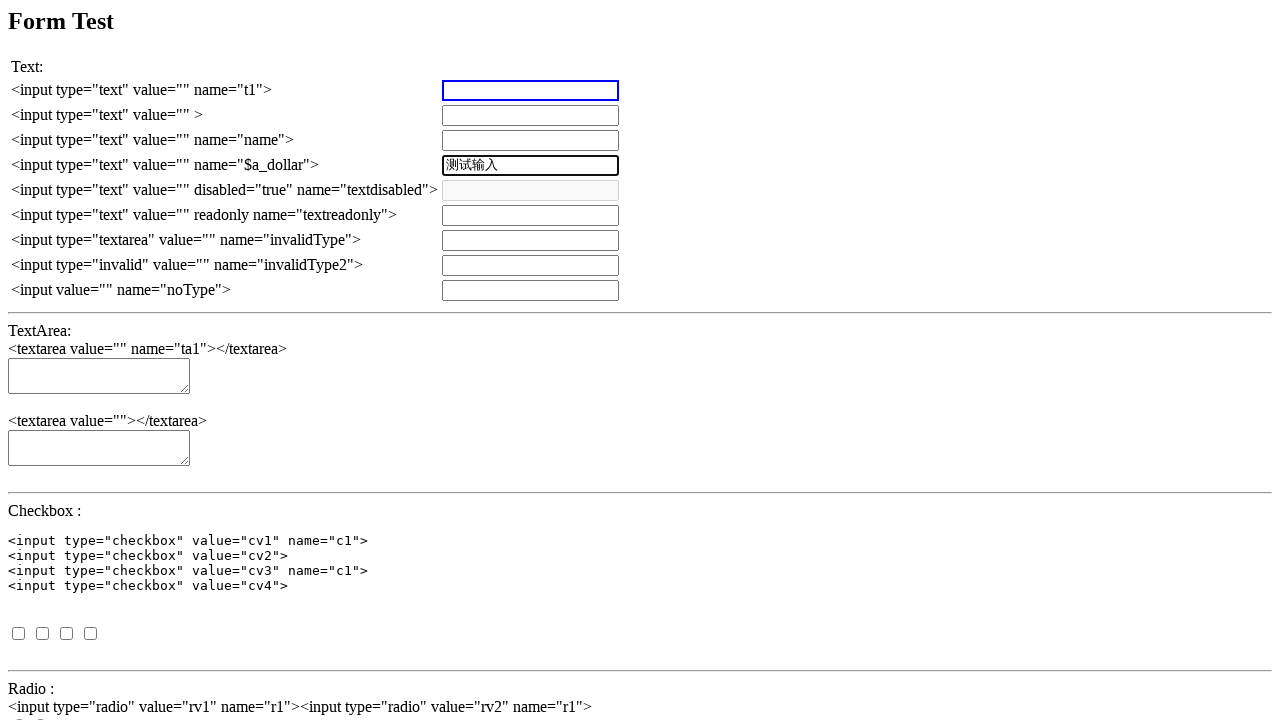

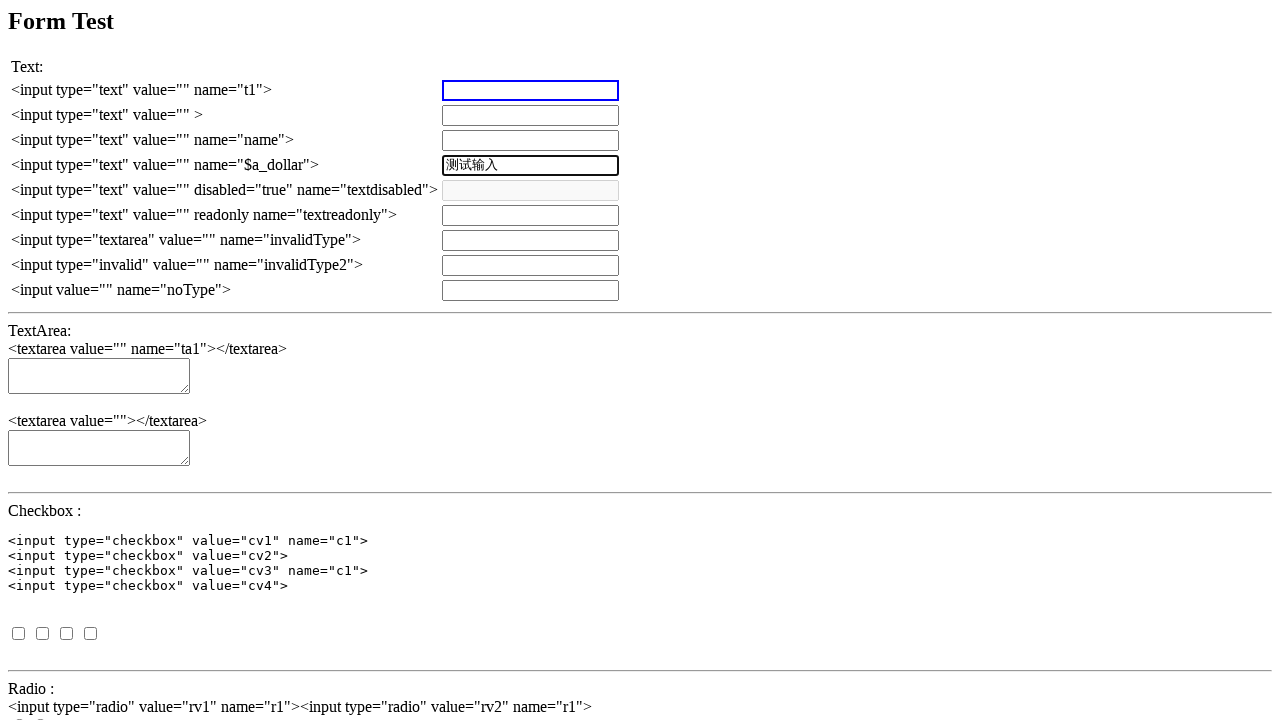